Tests that the page has a proper title for SEO purposes containing CoinDesk

Starting URL: https://etf-web-mi7p.vercel.app

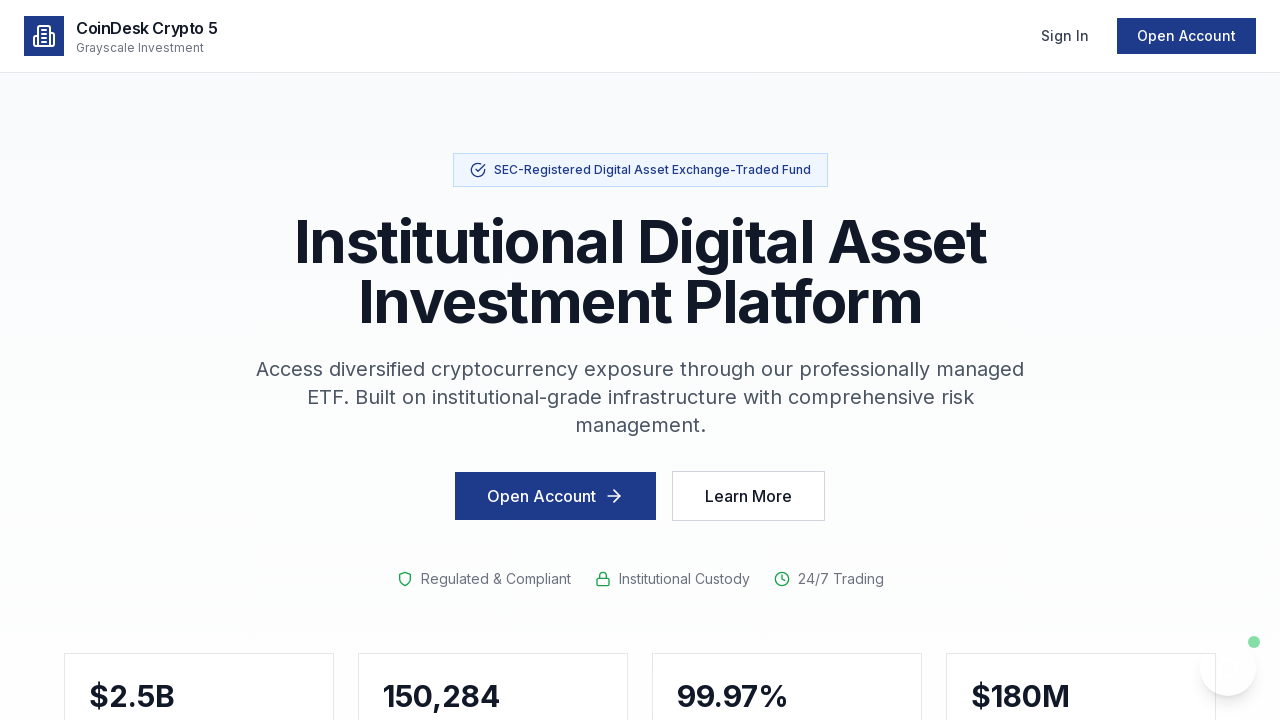

Waited for page to reach networkidle load state
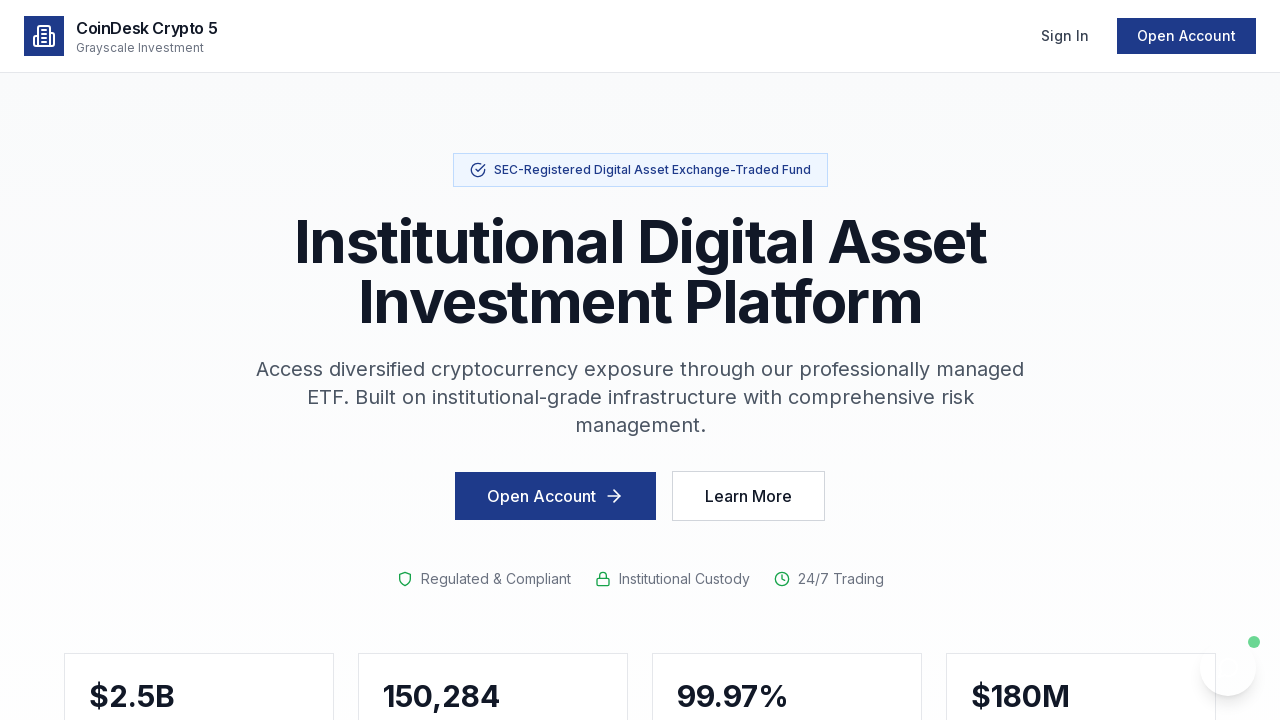

Retrieved page title
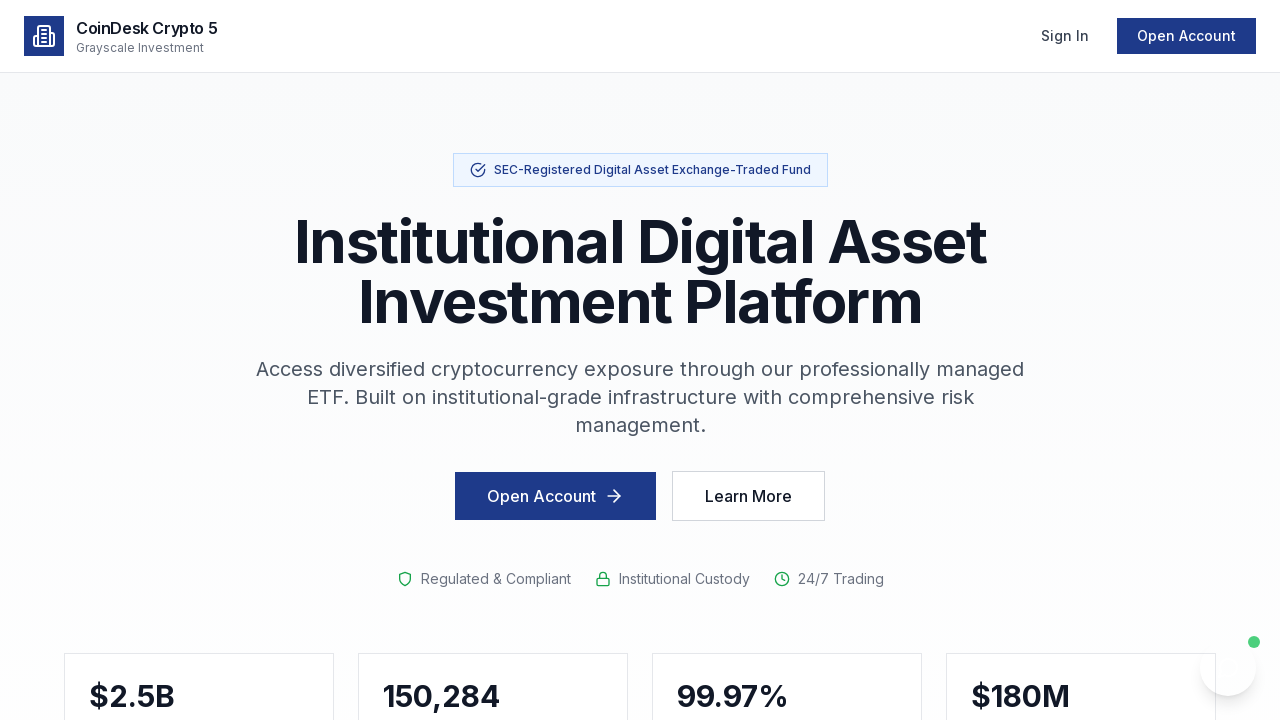

Verified page title length is greater than 10 characters
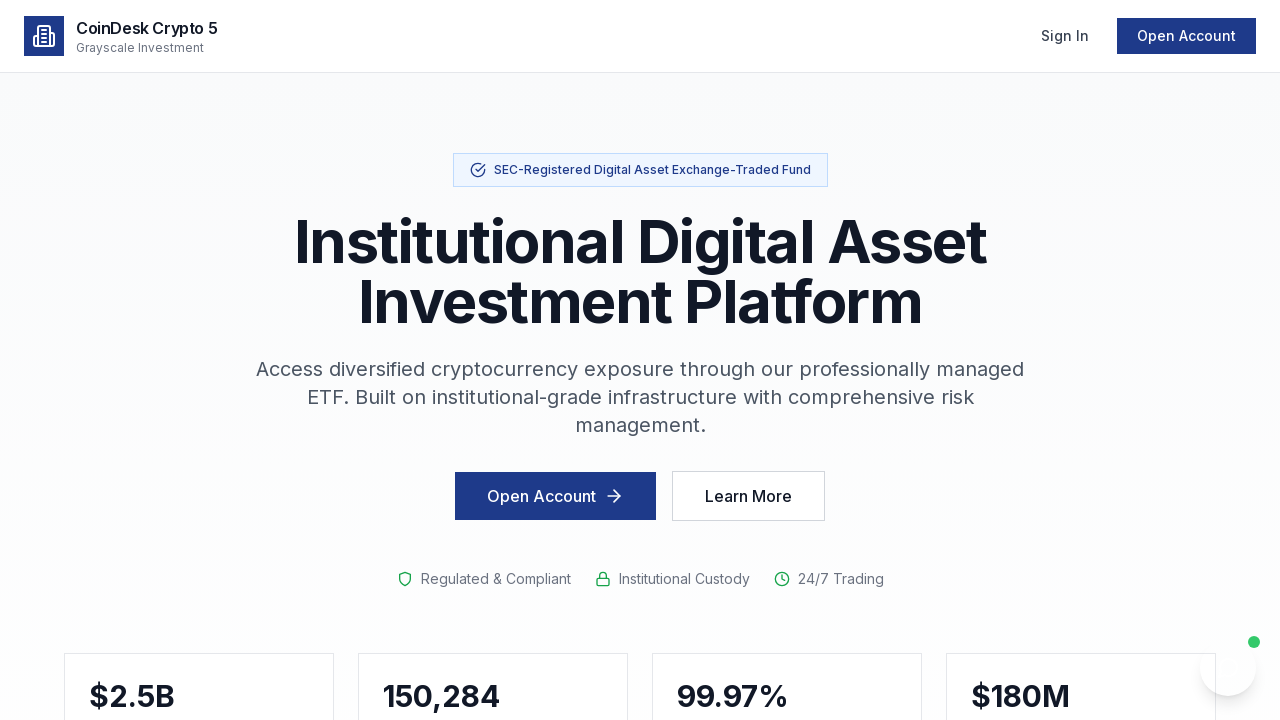

Verified page title contains 'CoinDesk'
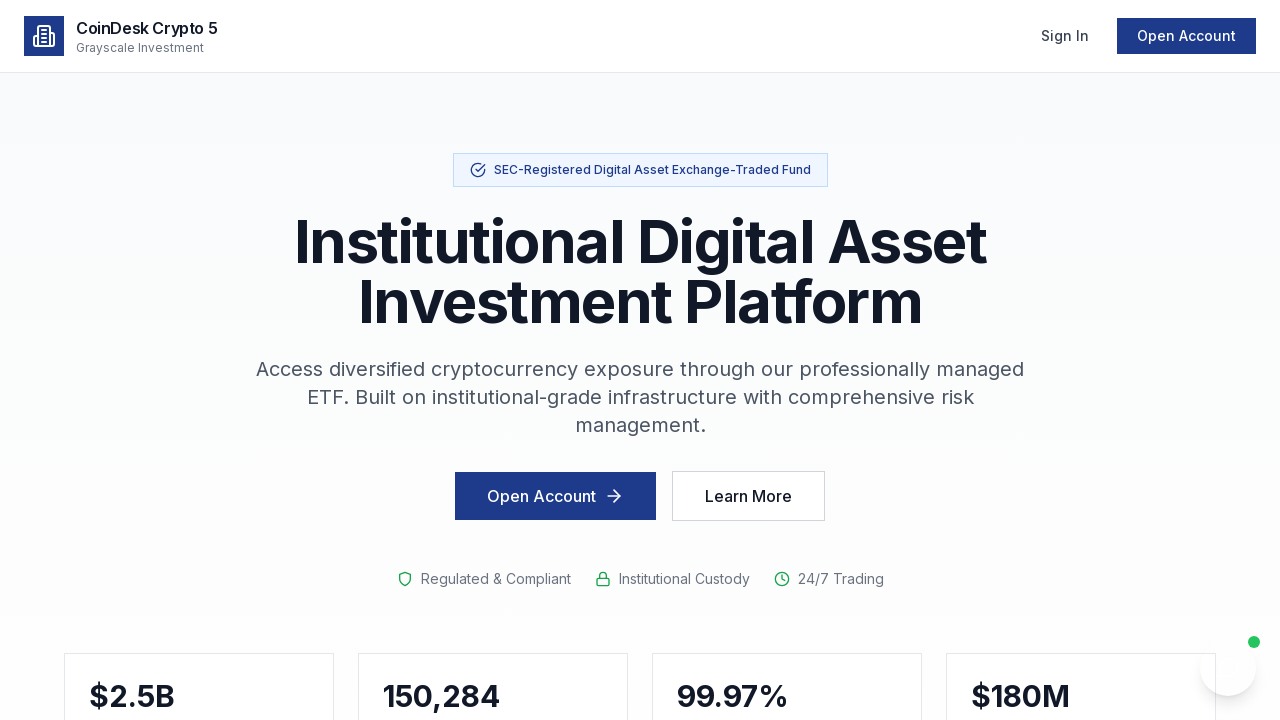

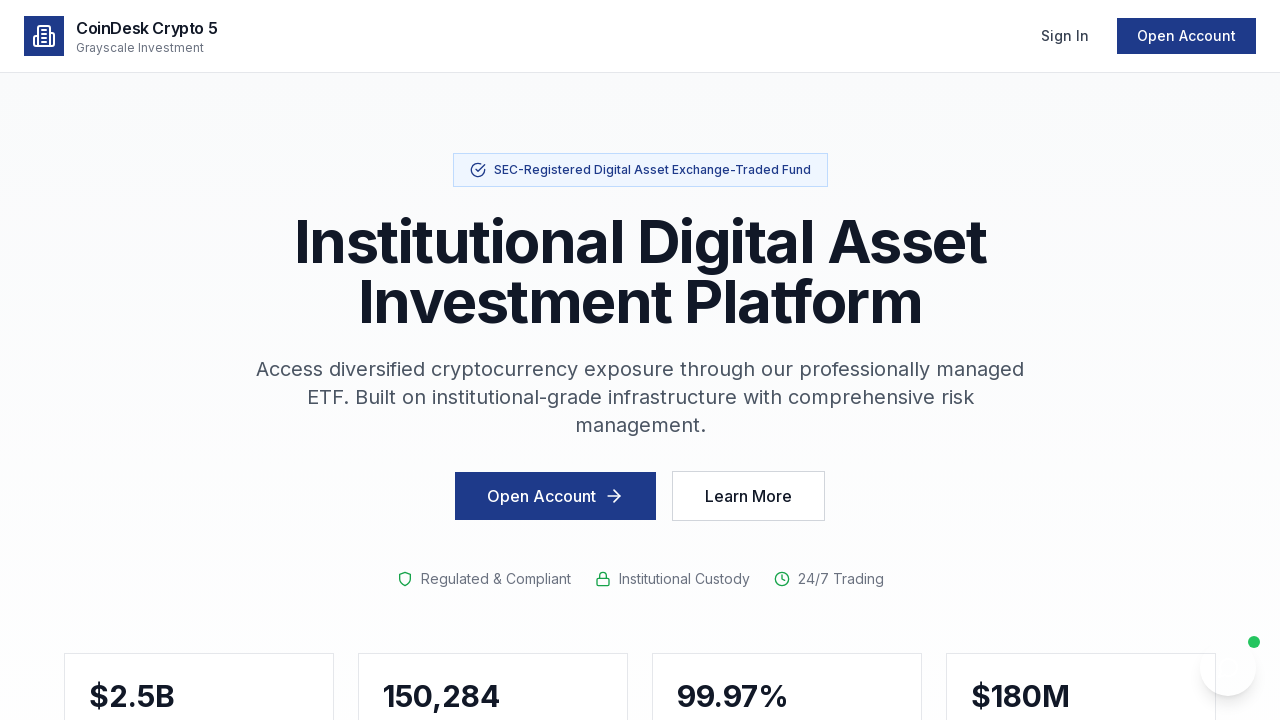